Tests React Semantic UI dropdown by selecting different options and verifying the displayed selection

Starting URL: https://react.semantic-ui.com/maximize/dropdown-example-selection/

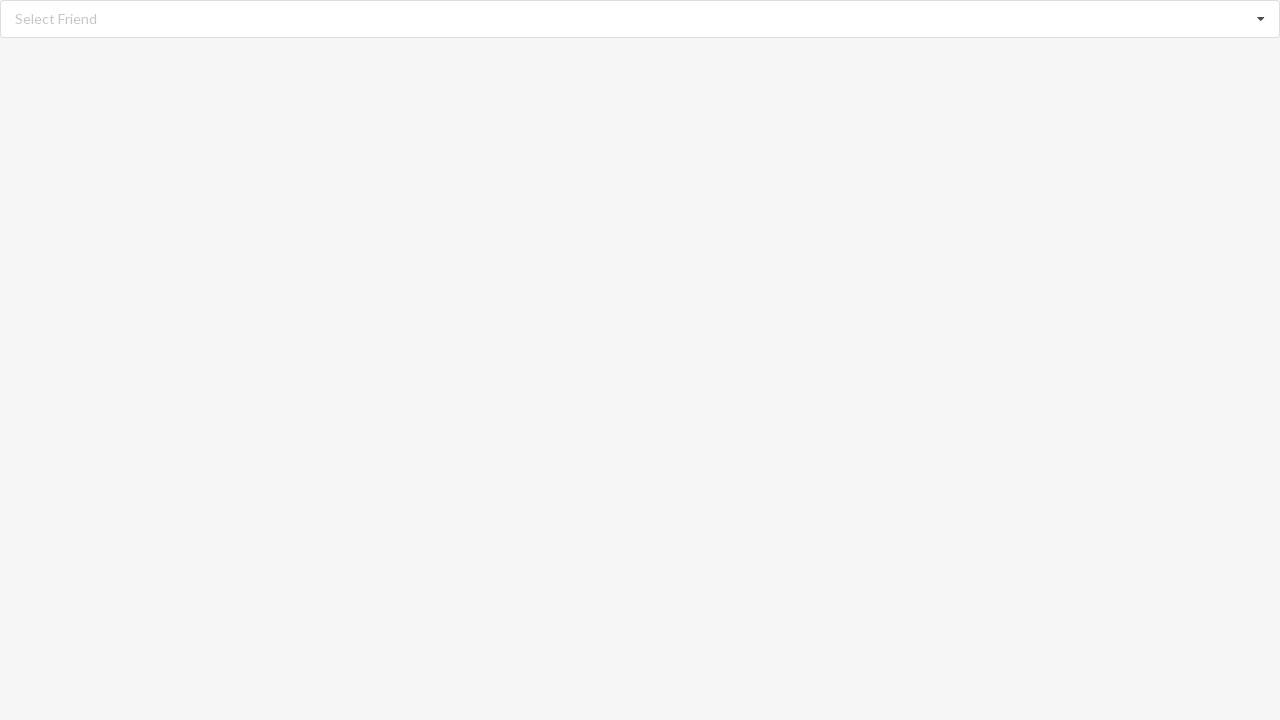

Clicked dropdown icon to open menu at (1261, 19) on i.dropdown.icon
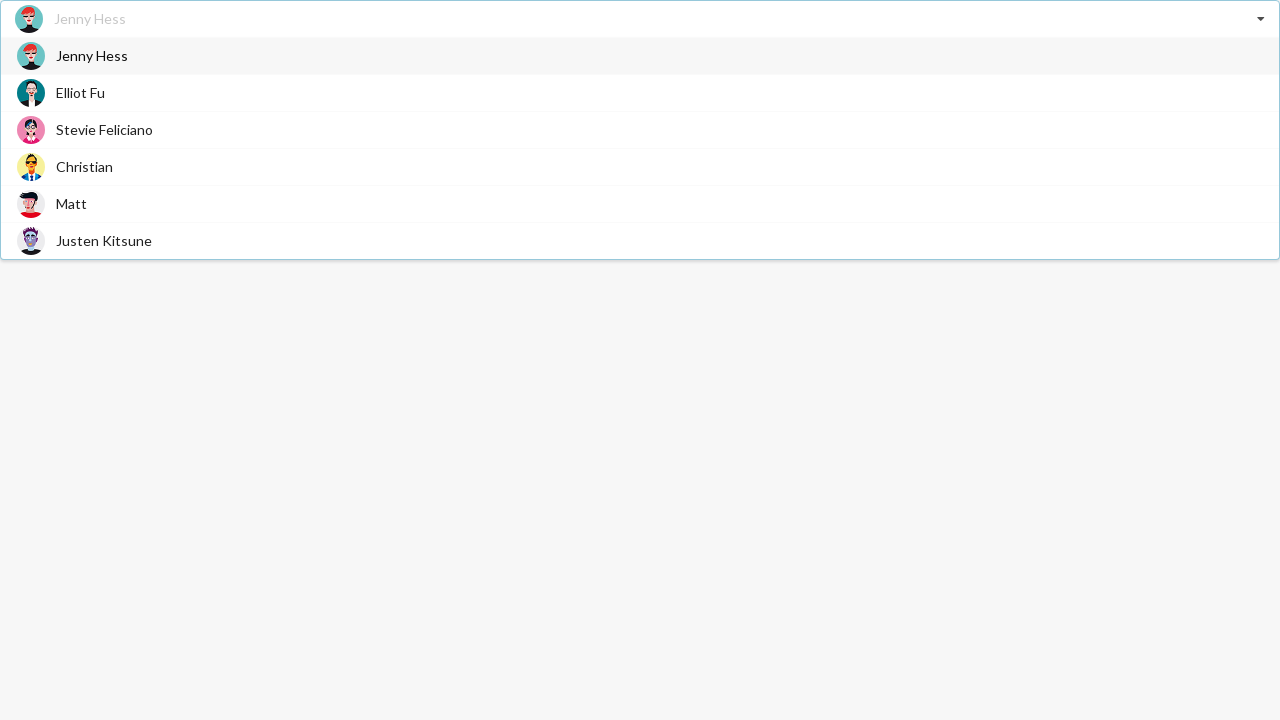

Dropdown menu items became visible
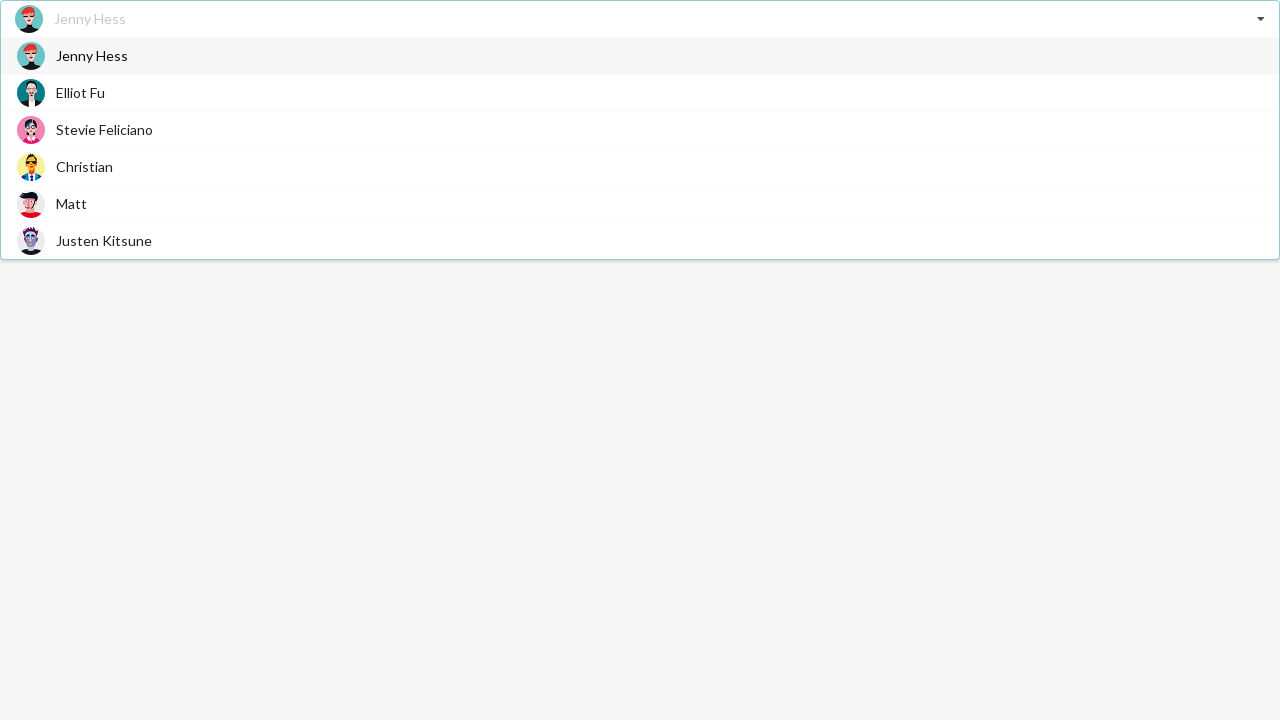

Selected 'Christian' from dropdown
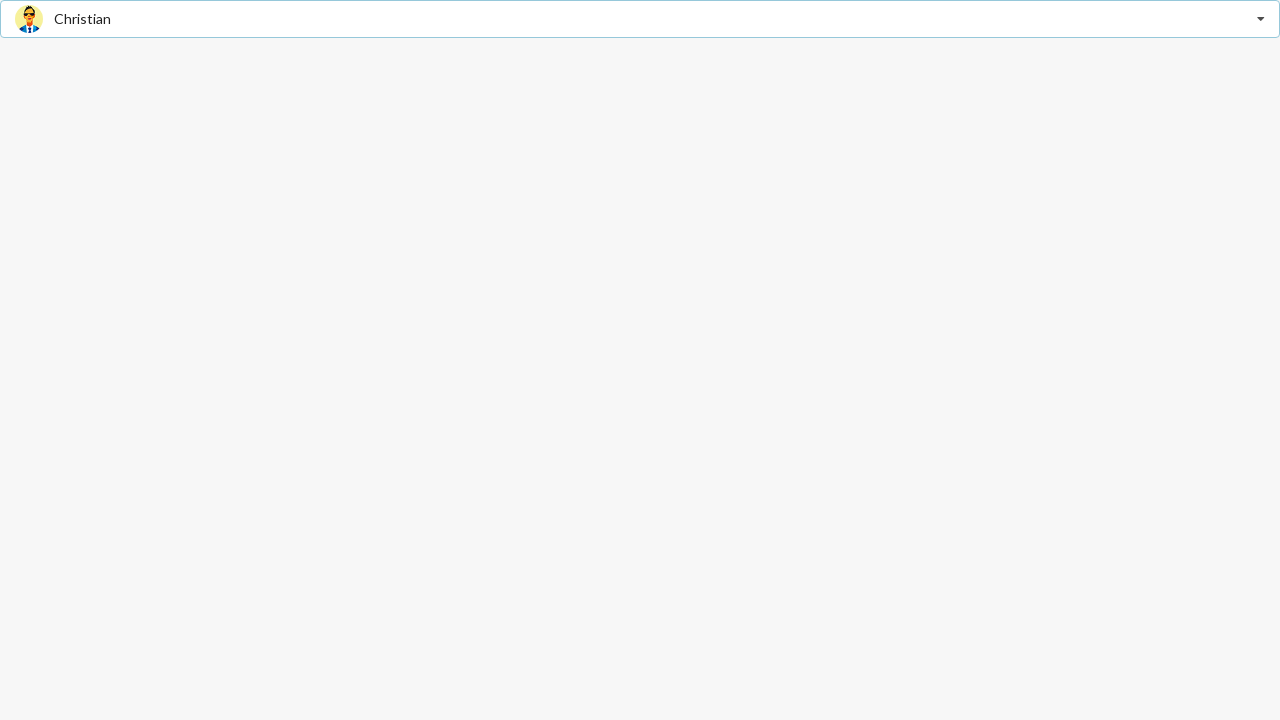

Verified 'Christian' is displayed as selected option
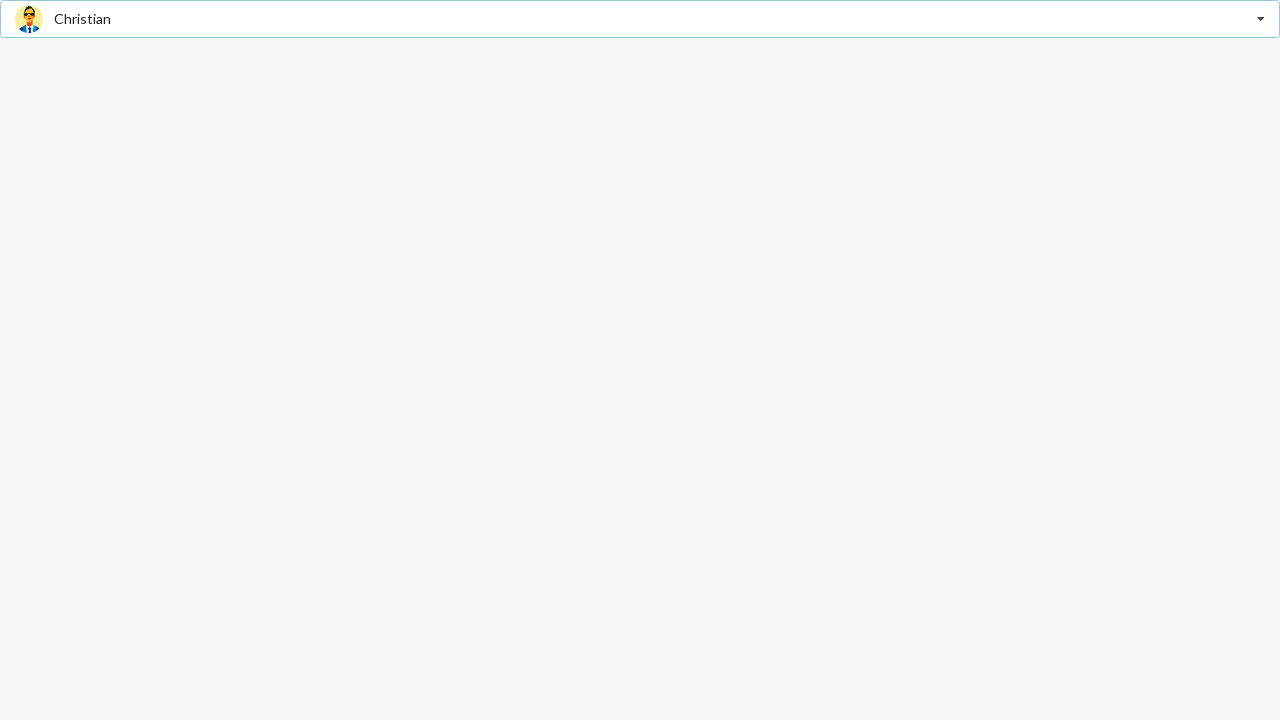

Clicked dropdown icon to open menu at (1261, 19) on i.dropdown.icon
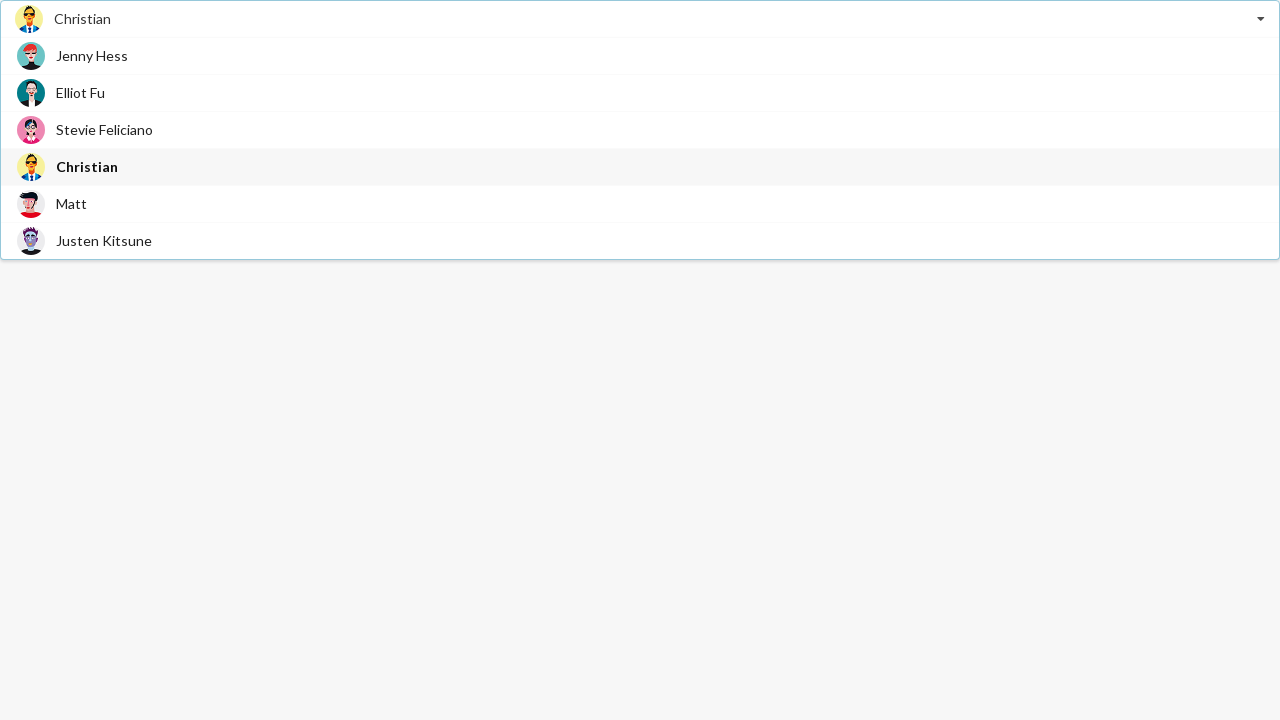

Dropdown menu items became visible
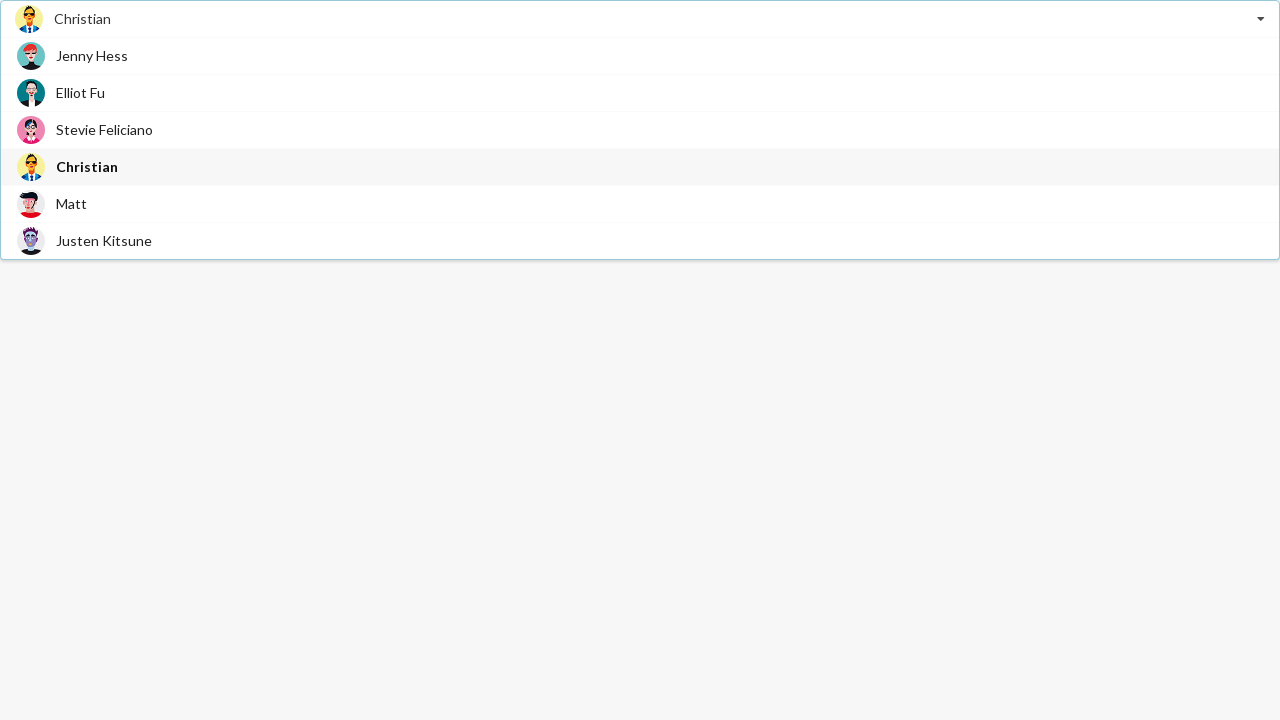

Selected 'Stevie Feliciano' from dropdown
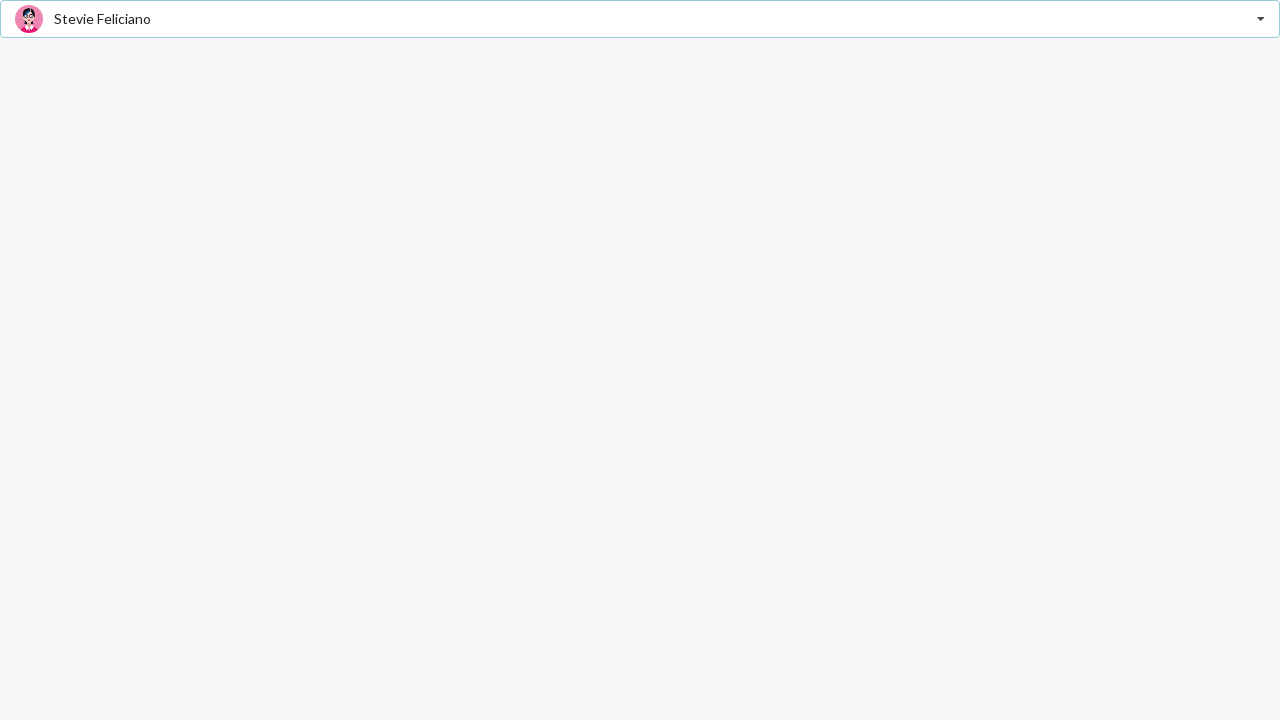

Verified 'Stevie Feliciano' is displayed as selected option
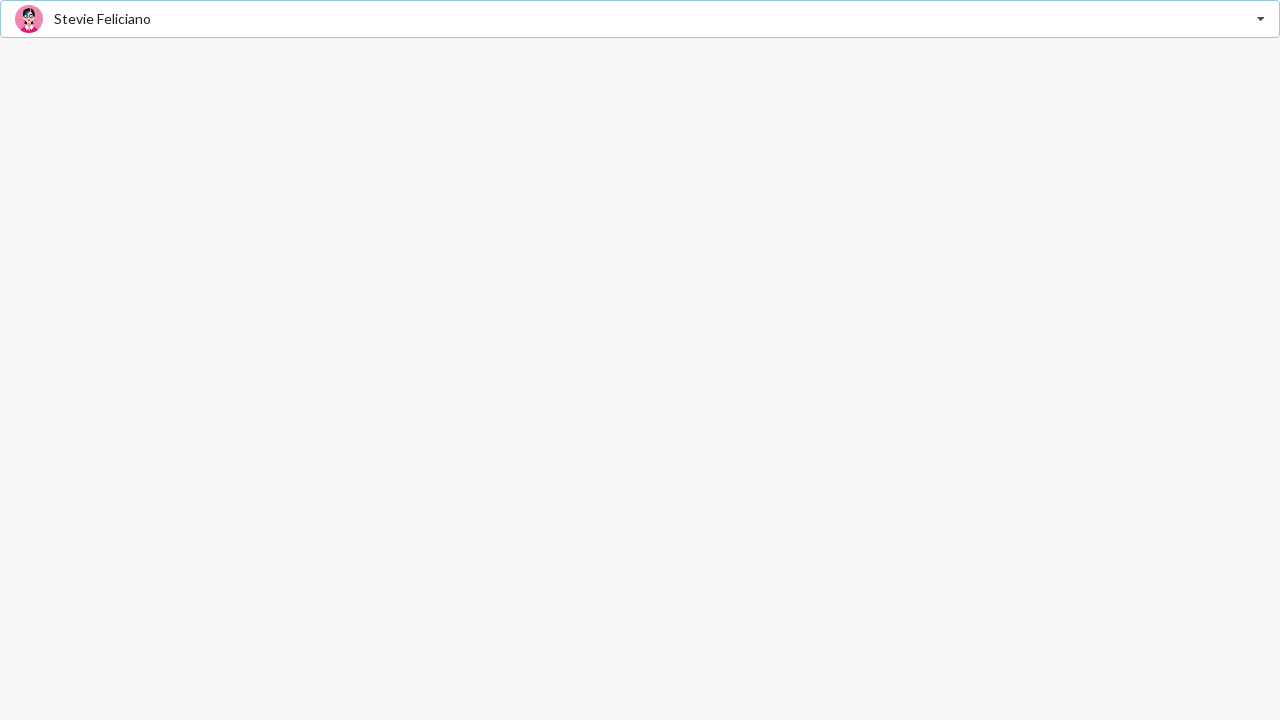

Clicked dropdown icon to open menu at (1261, 19) on i.dropdown.icon
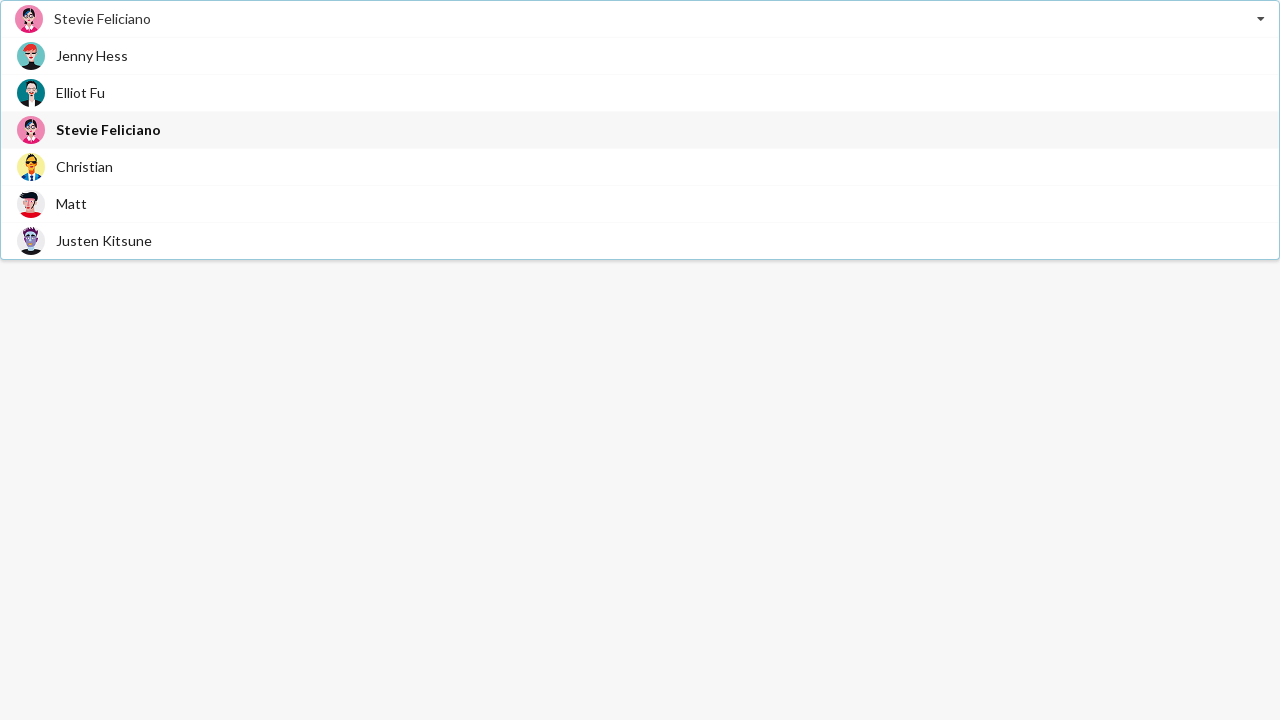

Dropdown menu items became visible
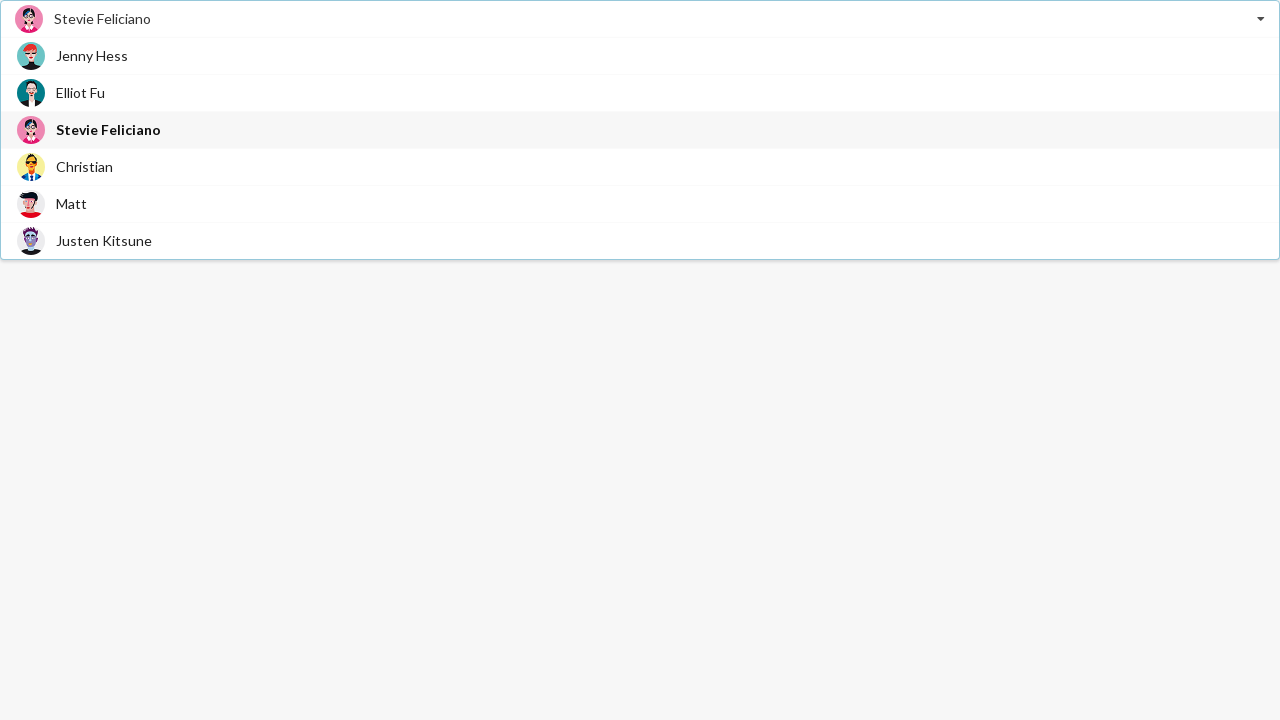

Selected 'Matt' from dropdown
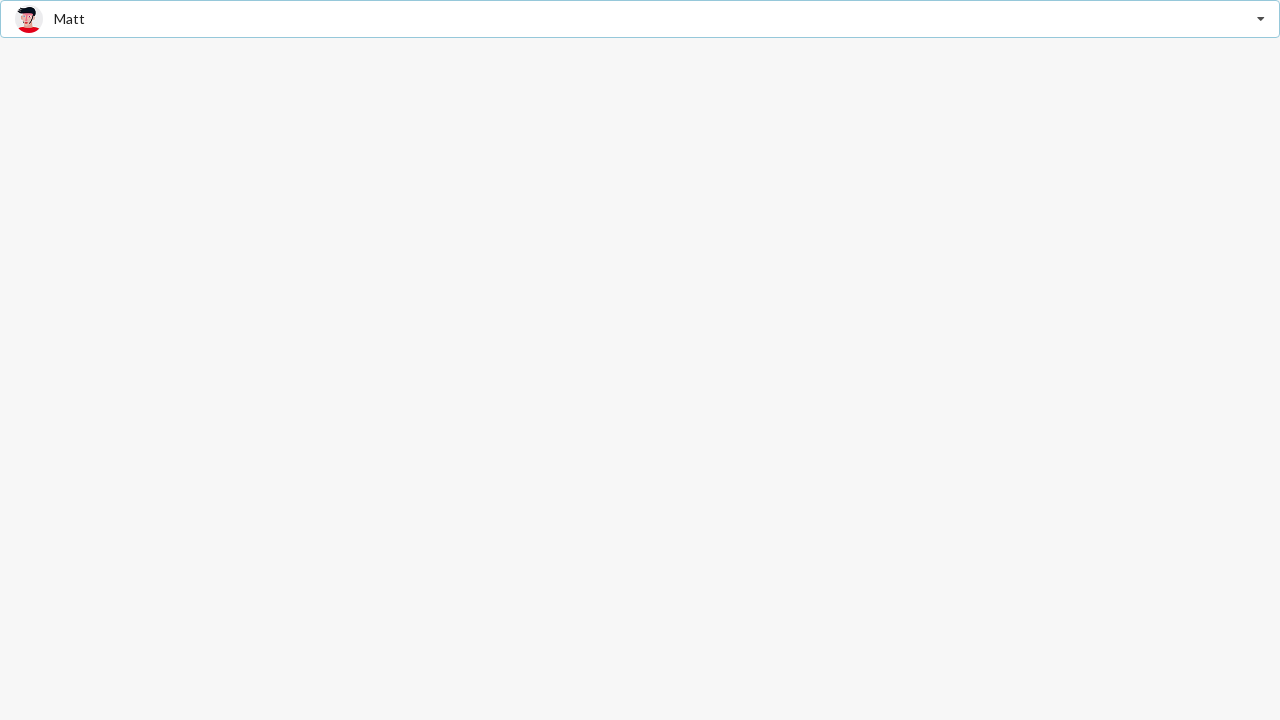

Verified 'Matt' is displayed as selected option
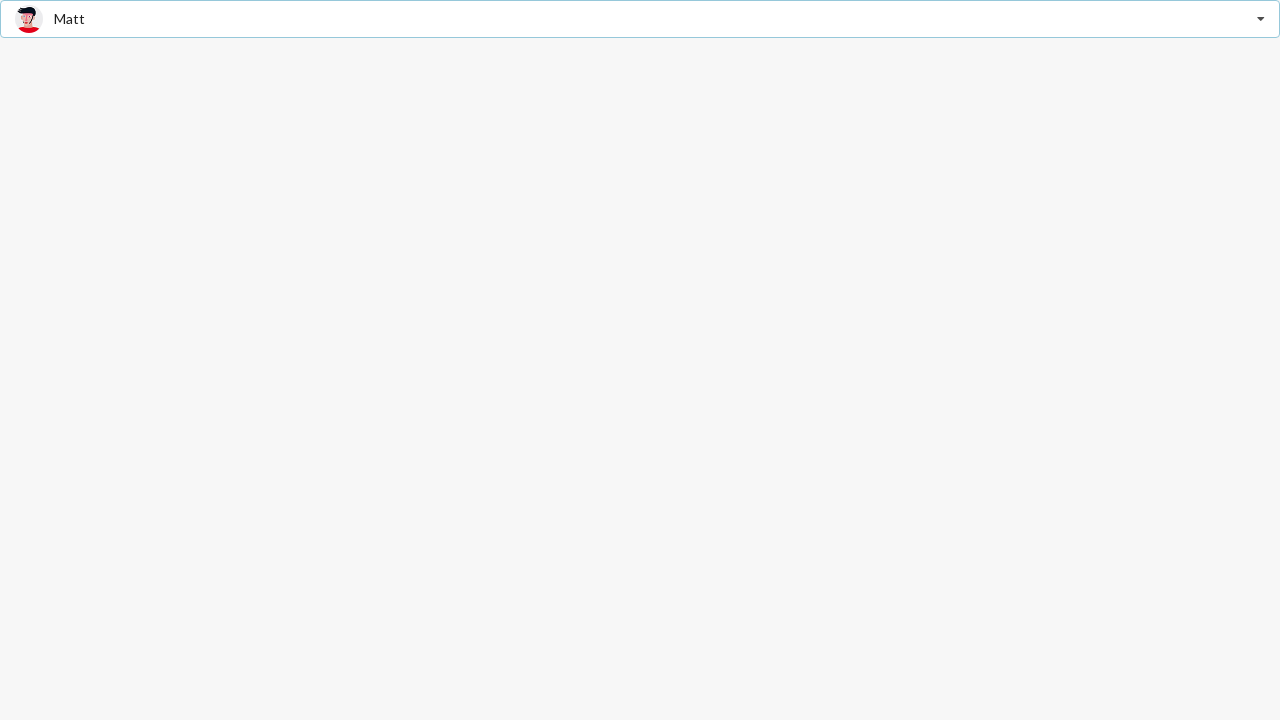

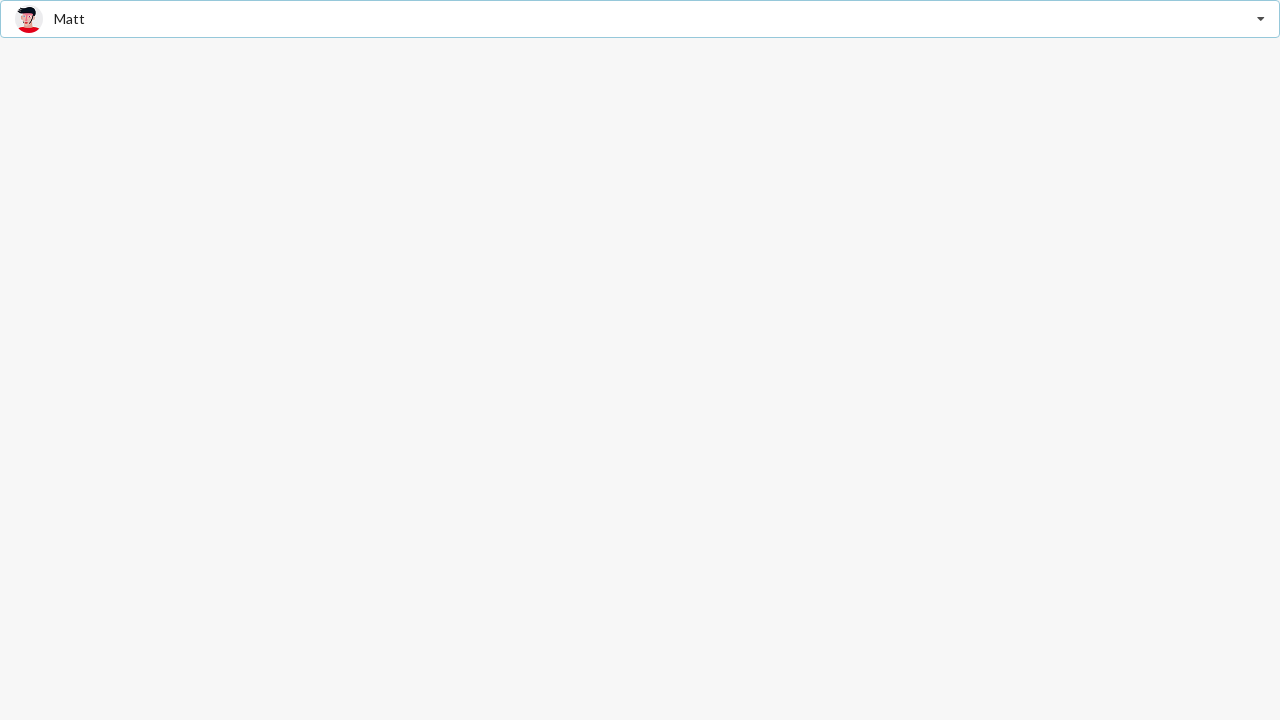